Tests clearing the complete state of all items by checking and unchecking toggle-all

Starting URL: https://demo.playwright.dev/todomvc

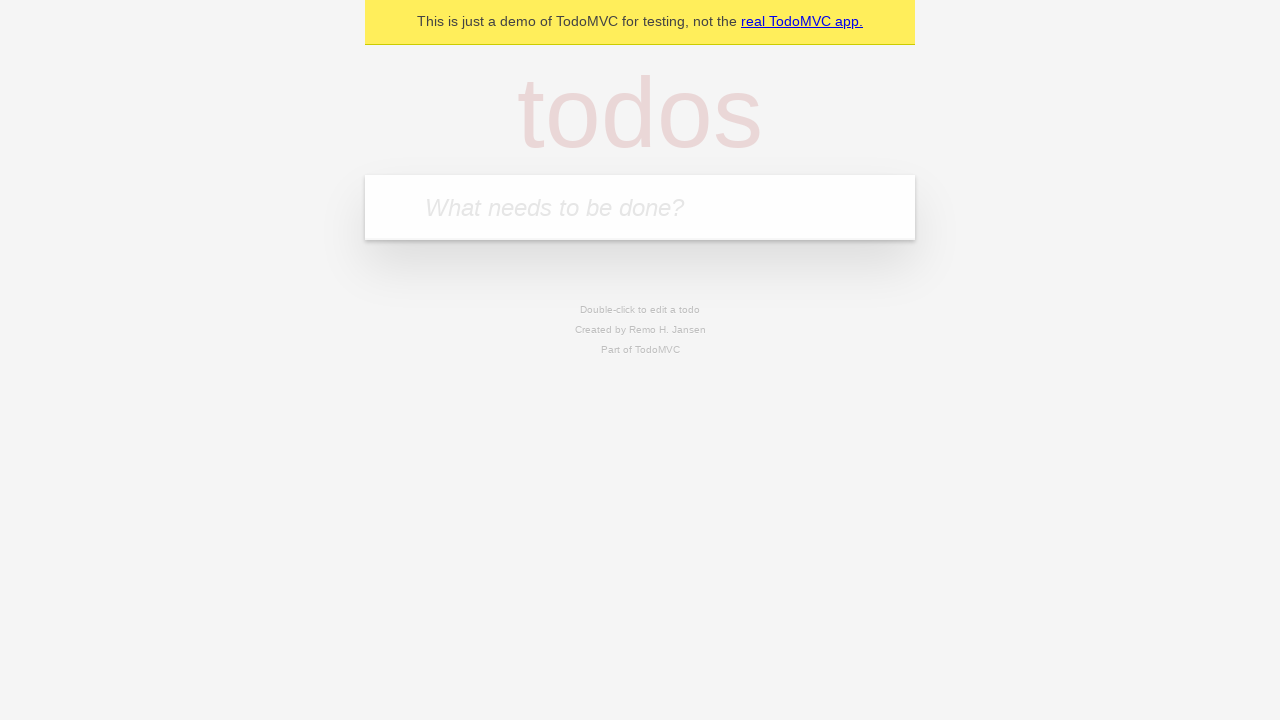

Filled new-todo field with 'buy some cheese' on .new-todo
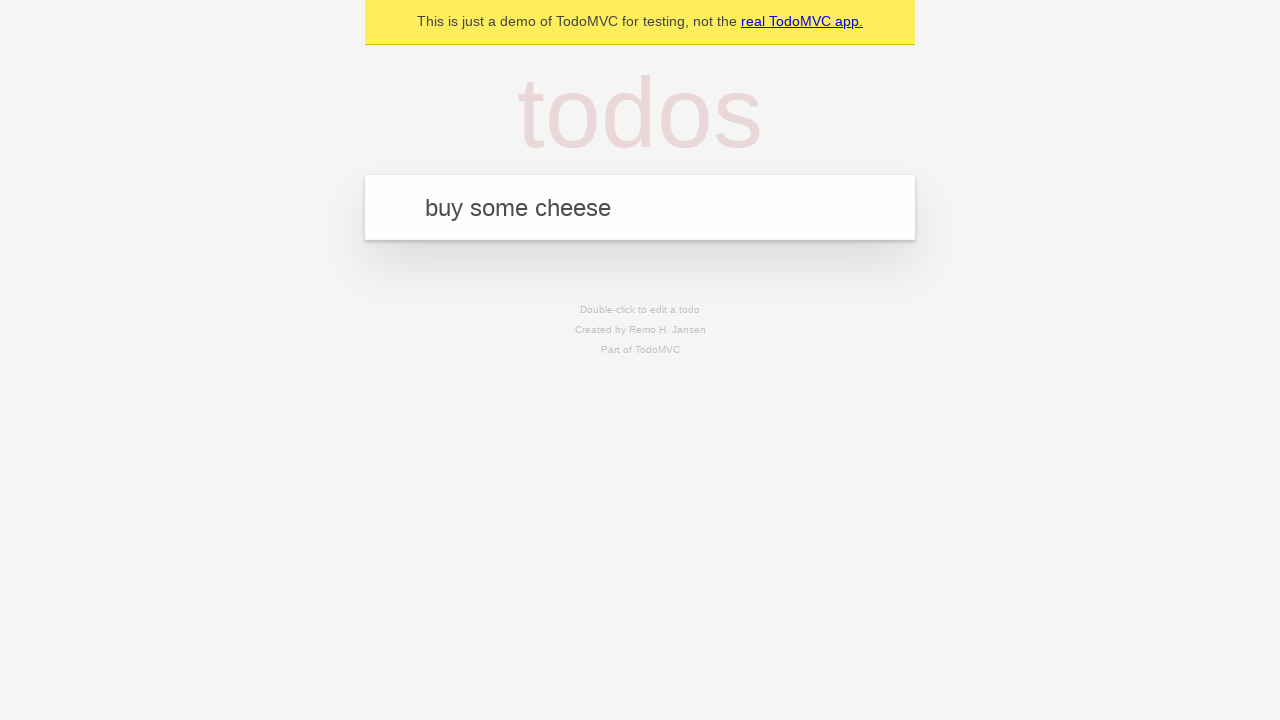

Pressed Enter to add first todo item on .new-todo
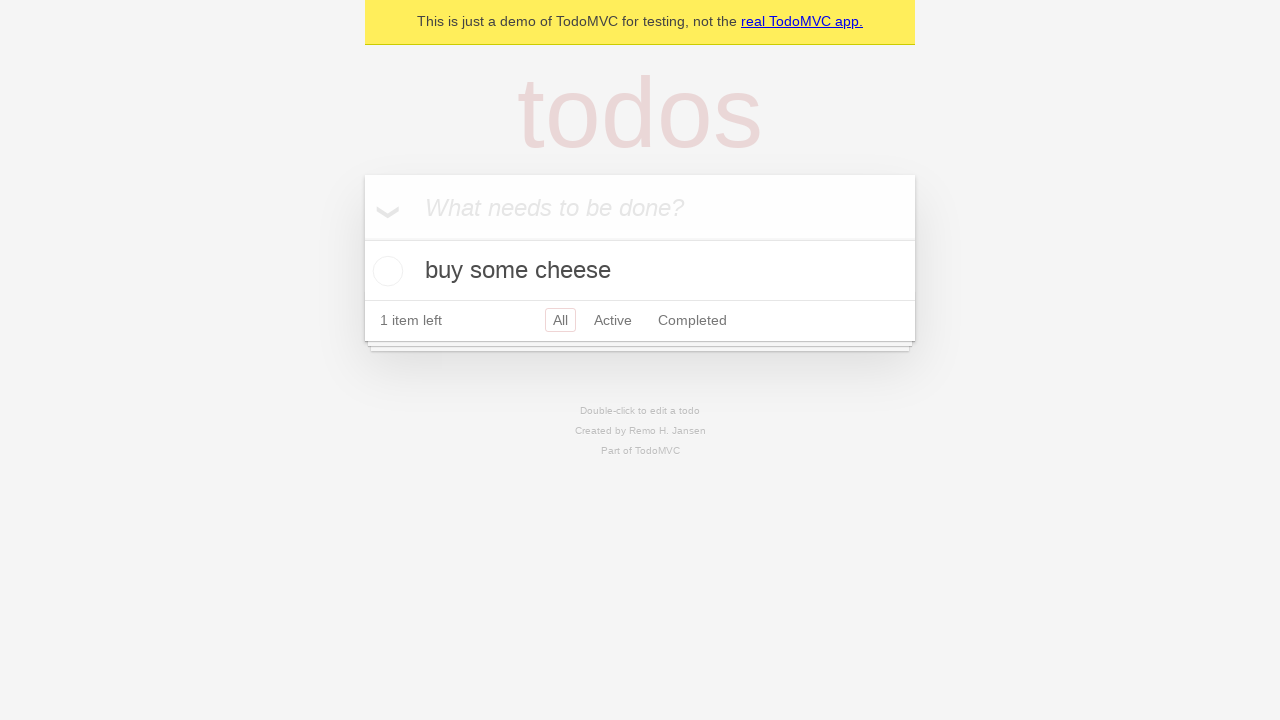

Filled new-todo field with 'feed the cat' on .new-todo
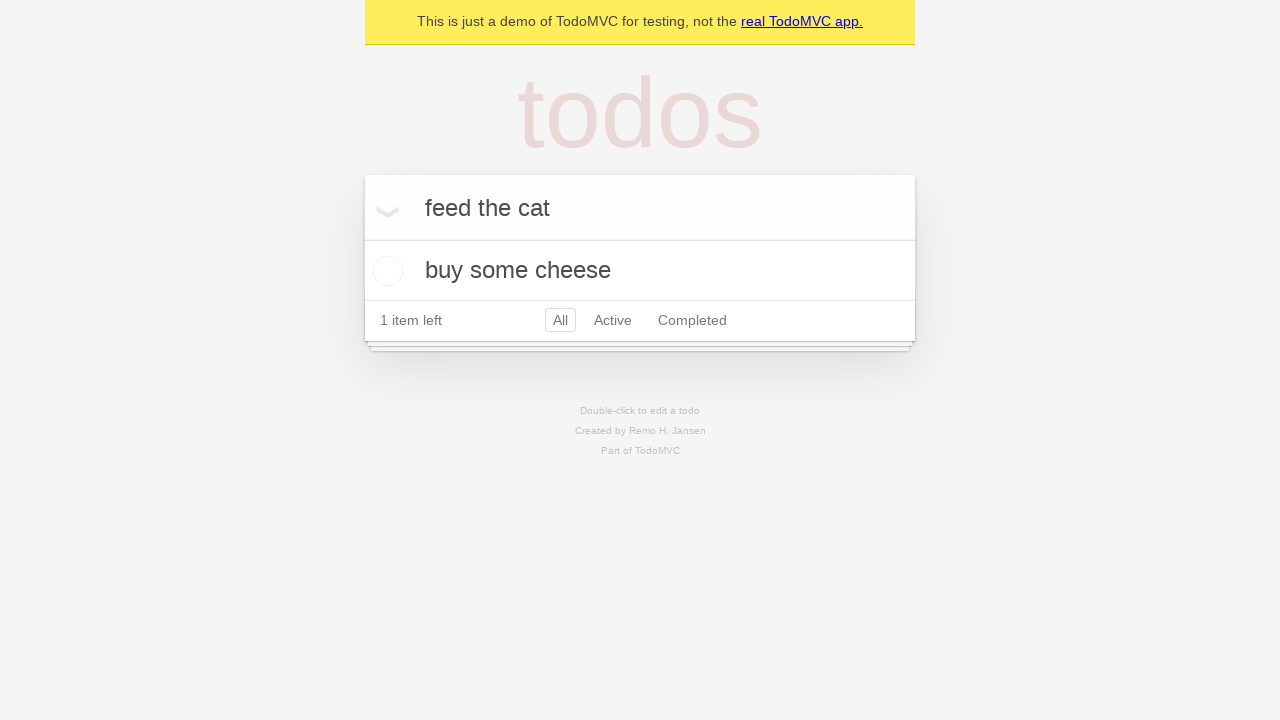

Pressed Enter to add second todo item on .new-todo
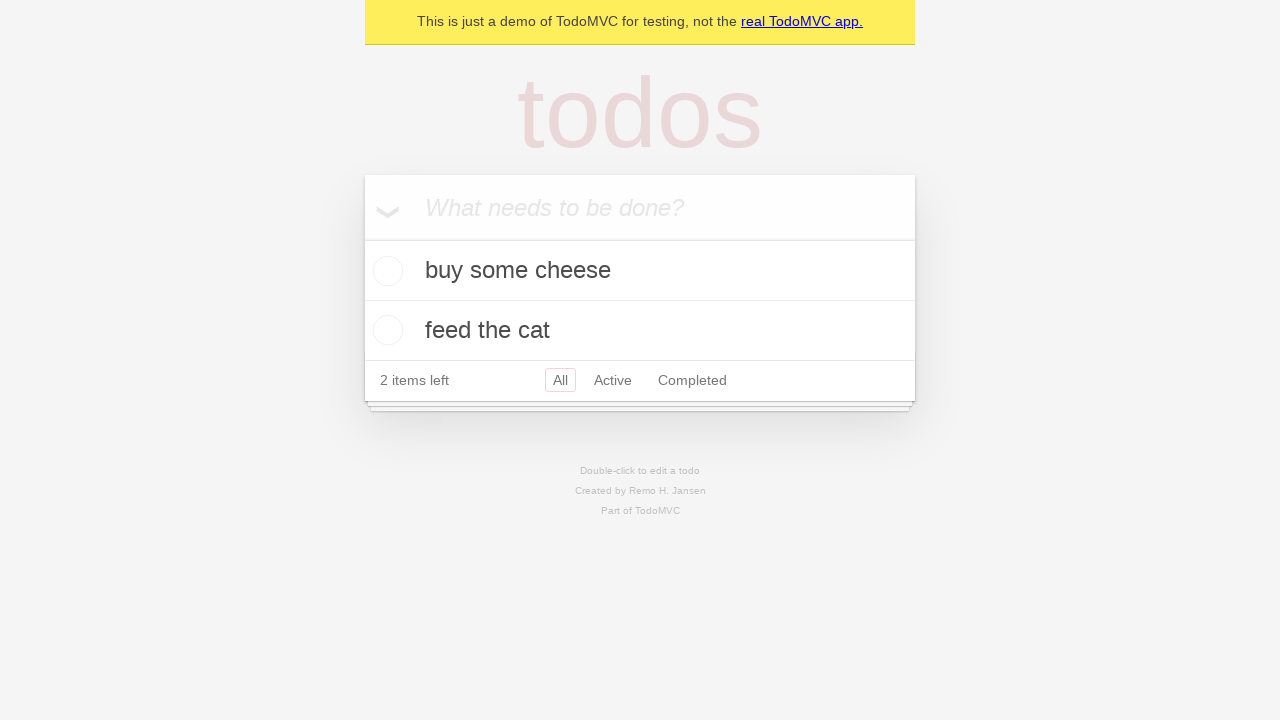

Filled new-todo field with 'book a doctors appointment' on .new-todo
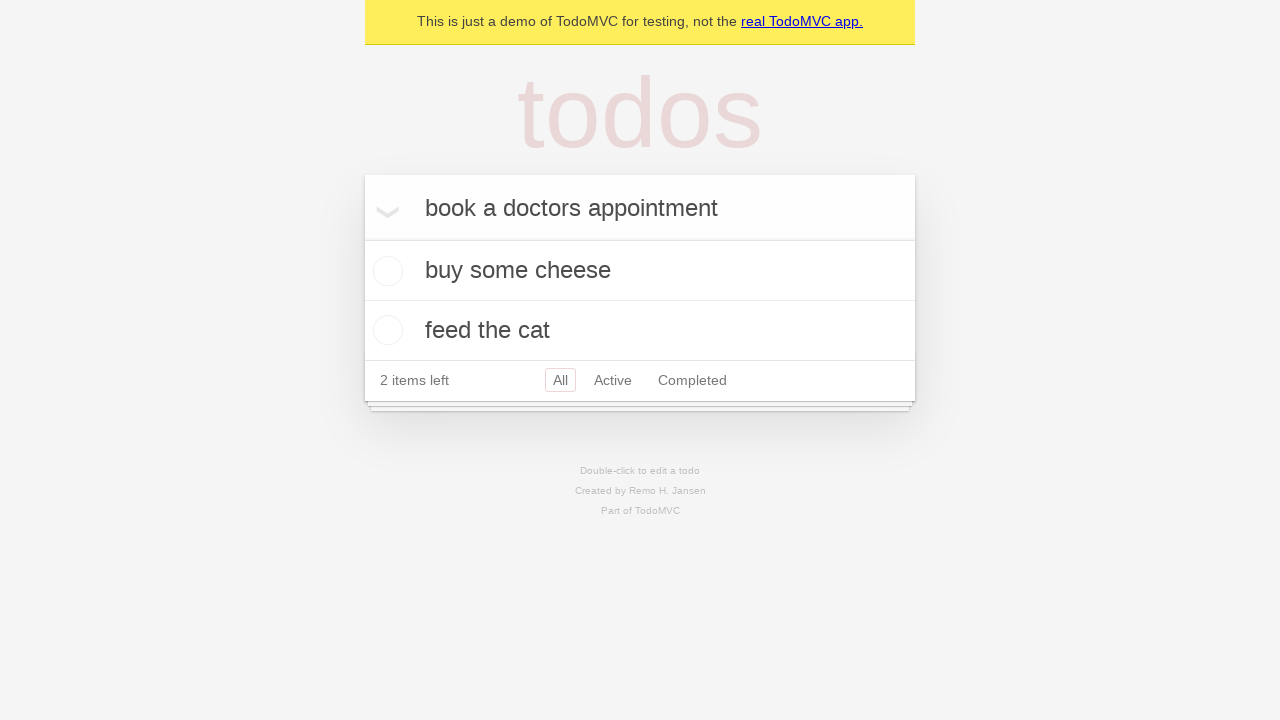

Pressed Enter to add third todo item on .new-todo
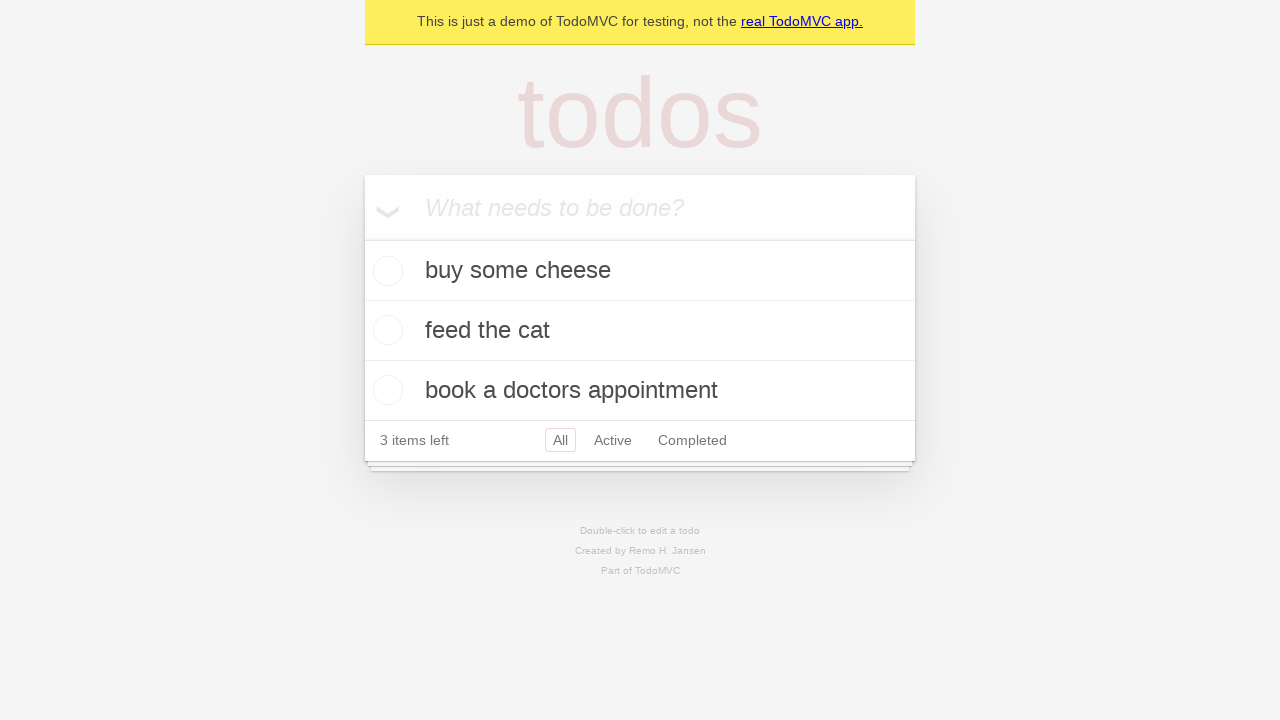

All three todo items loaded in the list
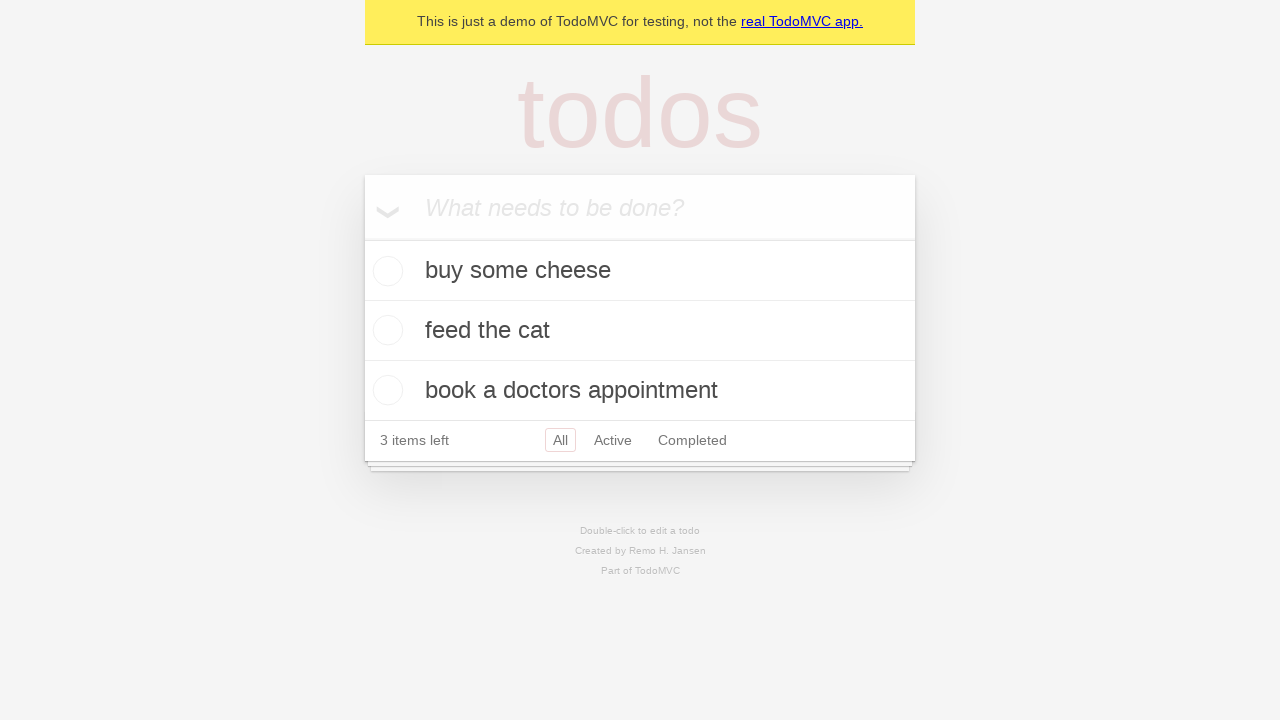

Checked toggle-all to mark all items as complete at (362, 238) on .toggle-all
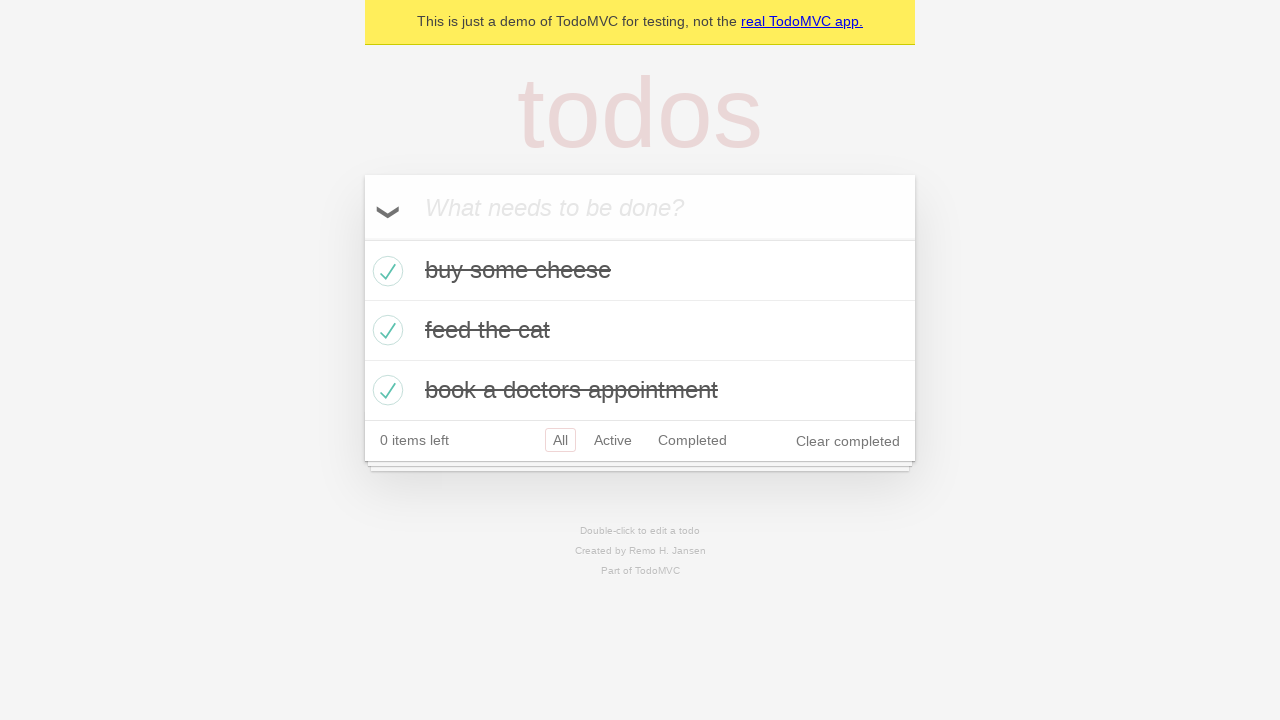

Unchecked toggle-all to clear complete state of all items at (362, 238) on .toggle-all
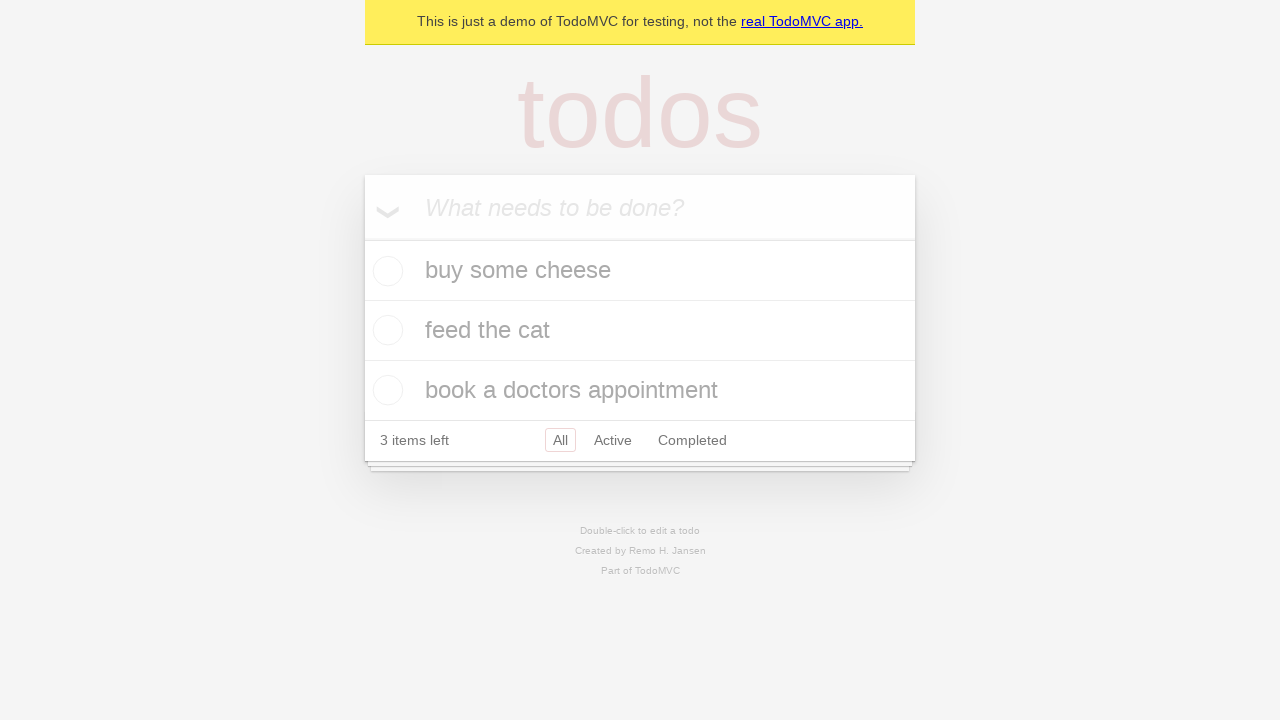

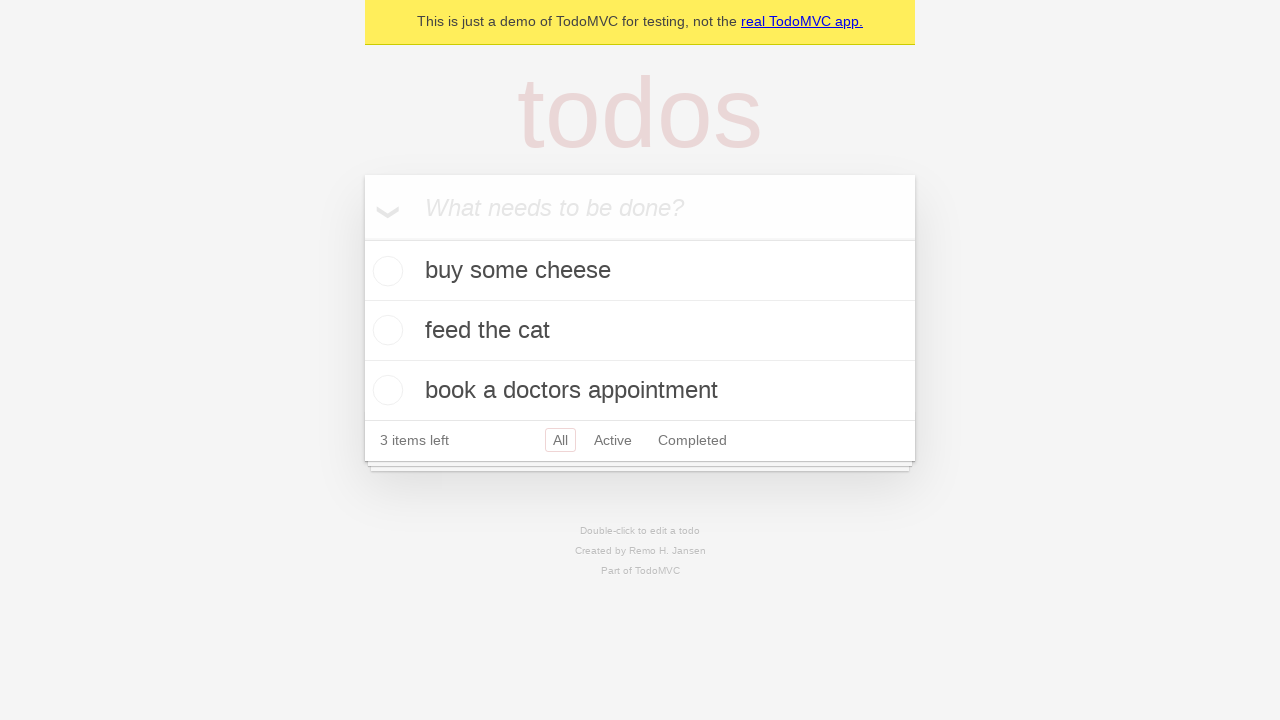